Tests the footer navigation by clicking on the "Blog" link from the main page to verify footer link functionality.

Starting URL: https://101internet.ru/abakan

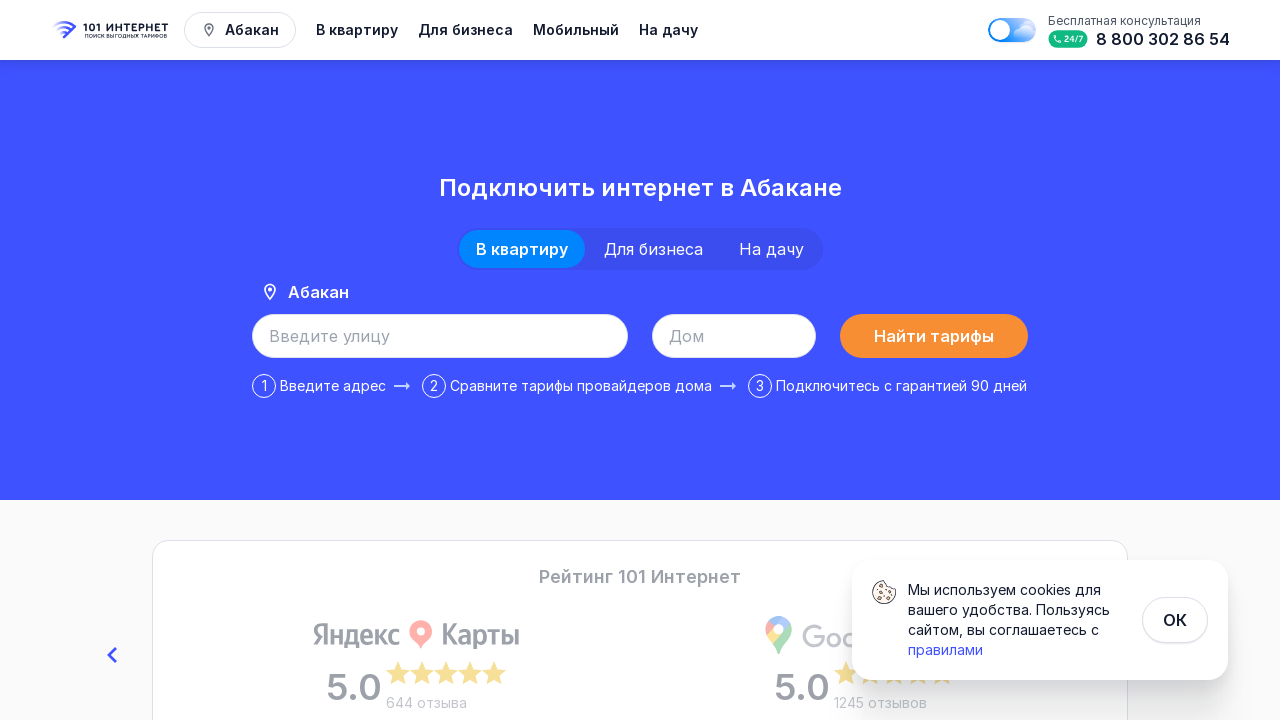

Navigated to https://101internet.ru/abakan
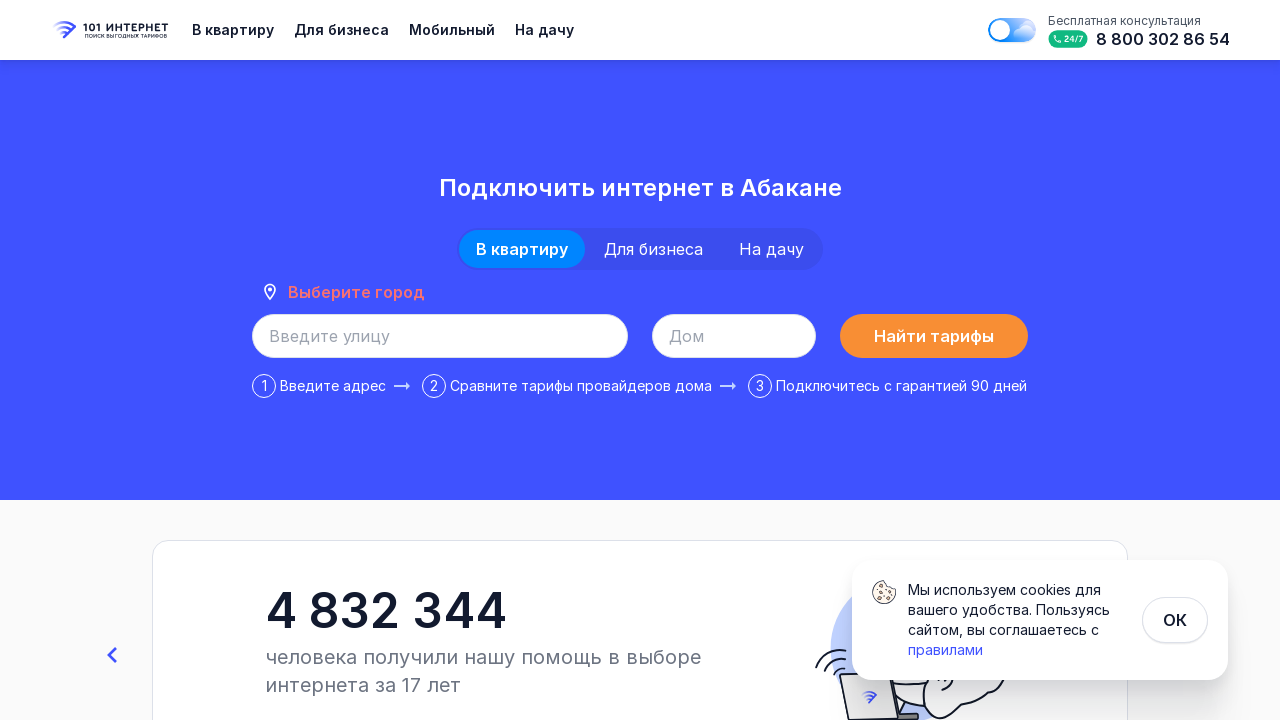

Clicked on the 'Блог' (Blog) link in the footer at (407, 557) on internal:role=link[name="Блог"i]
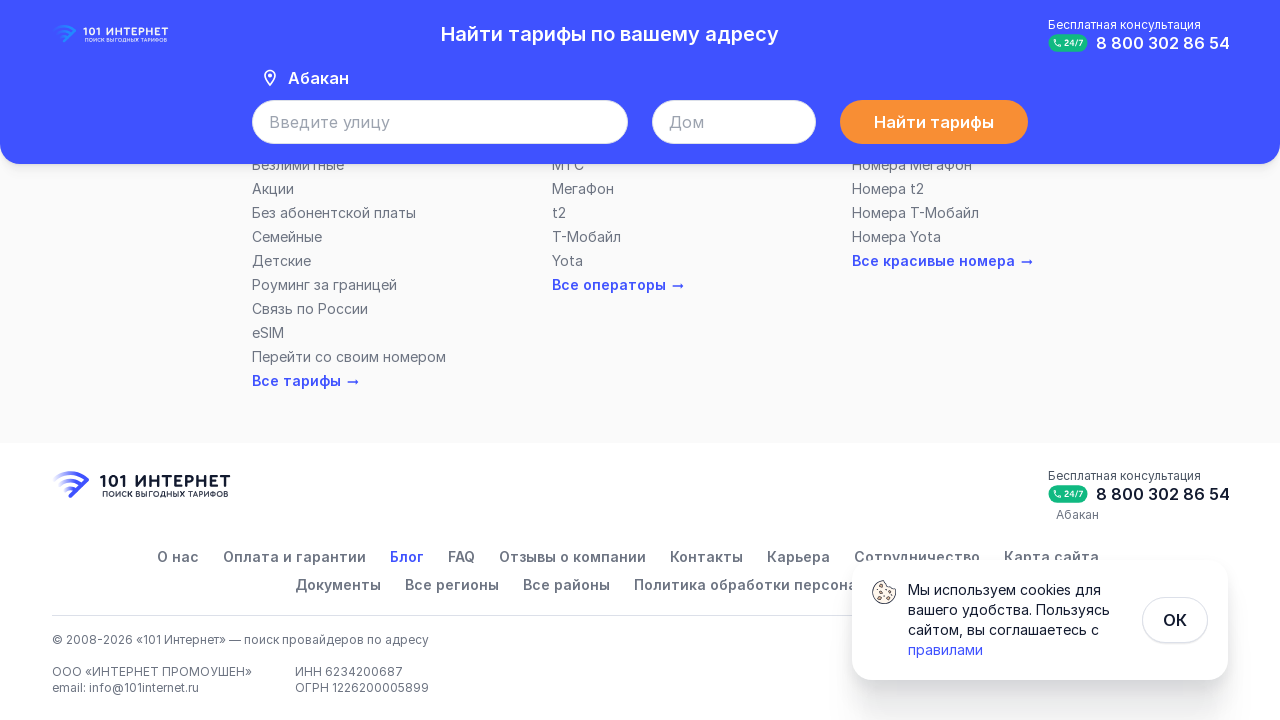

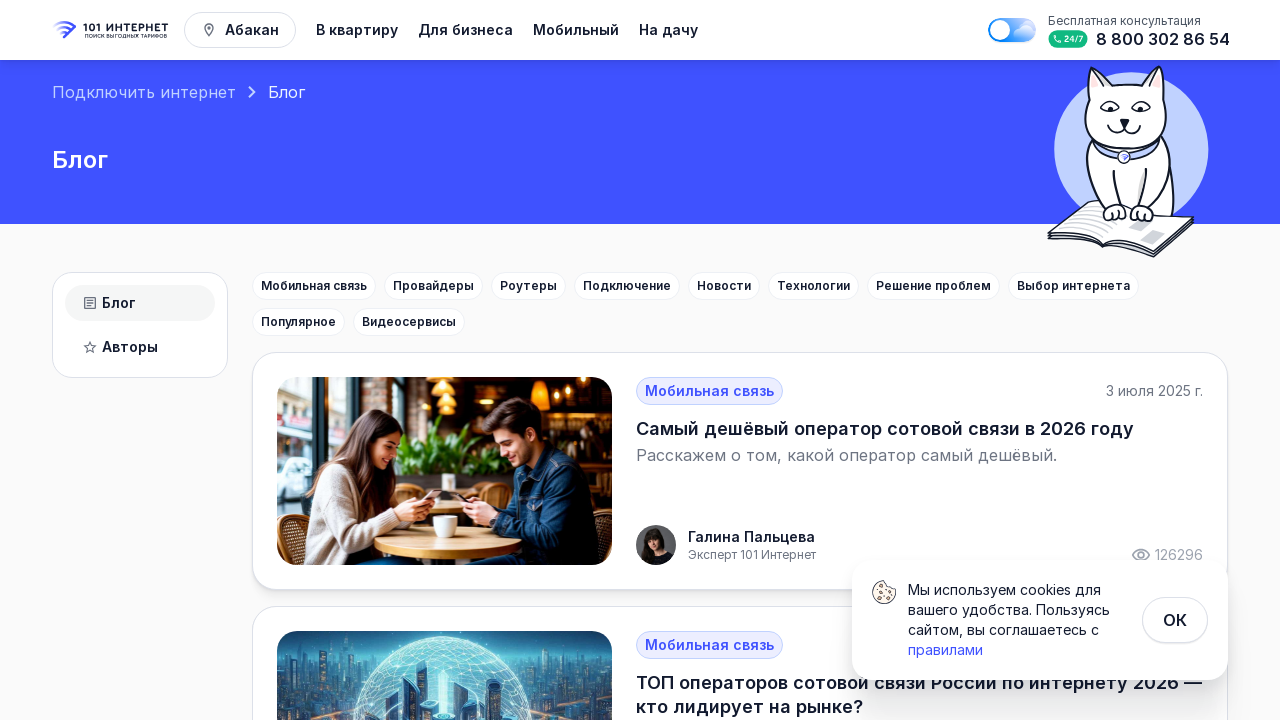